Tests mouse actions on a demo page by performing double-click, right-click, and normal click on different buttons, then verifies that confirmation messages appear for each action.

Starting URL: https://demoqa.com/buttons

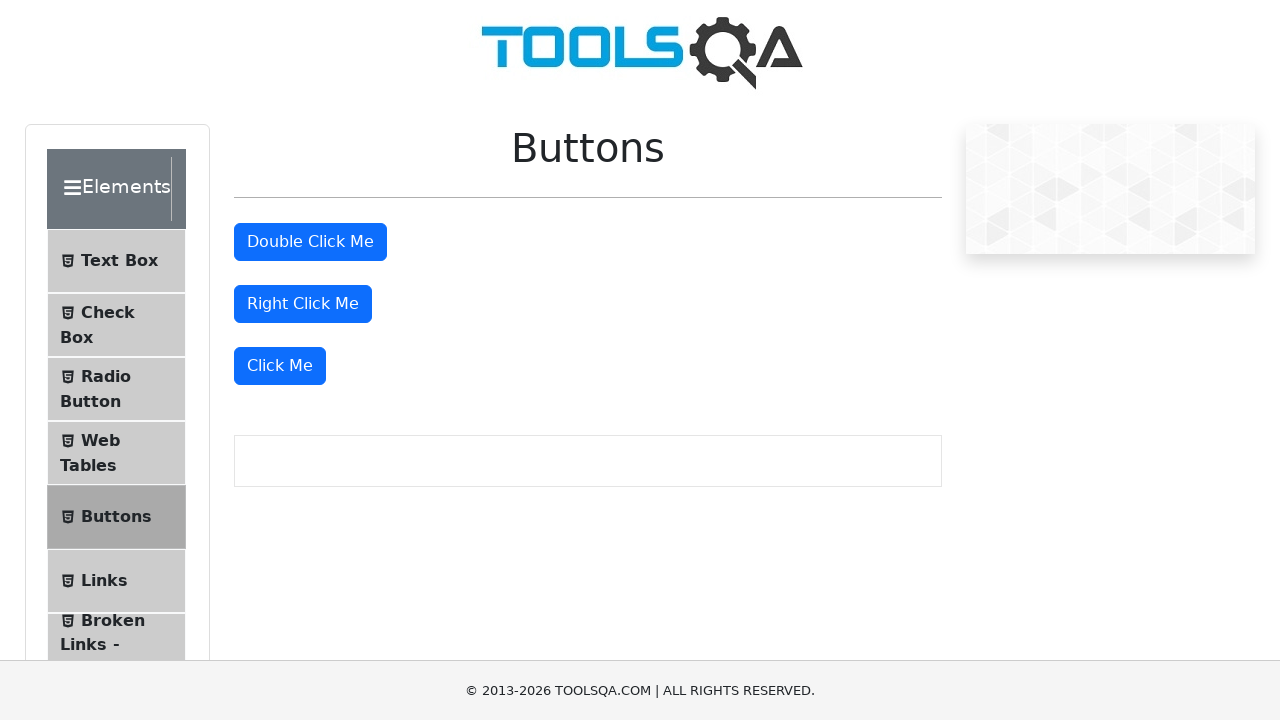

Double-clicked the double-click button at (310, 242) on #doubleClickBtn
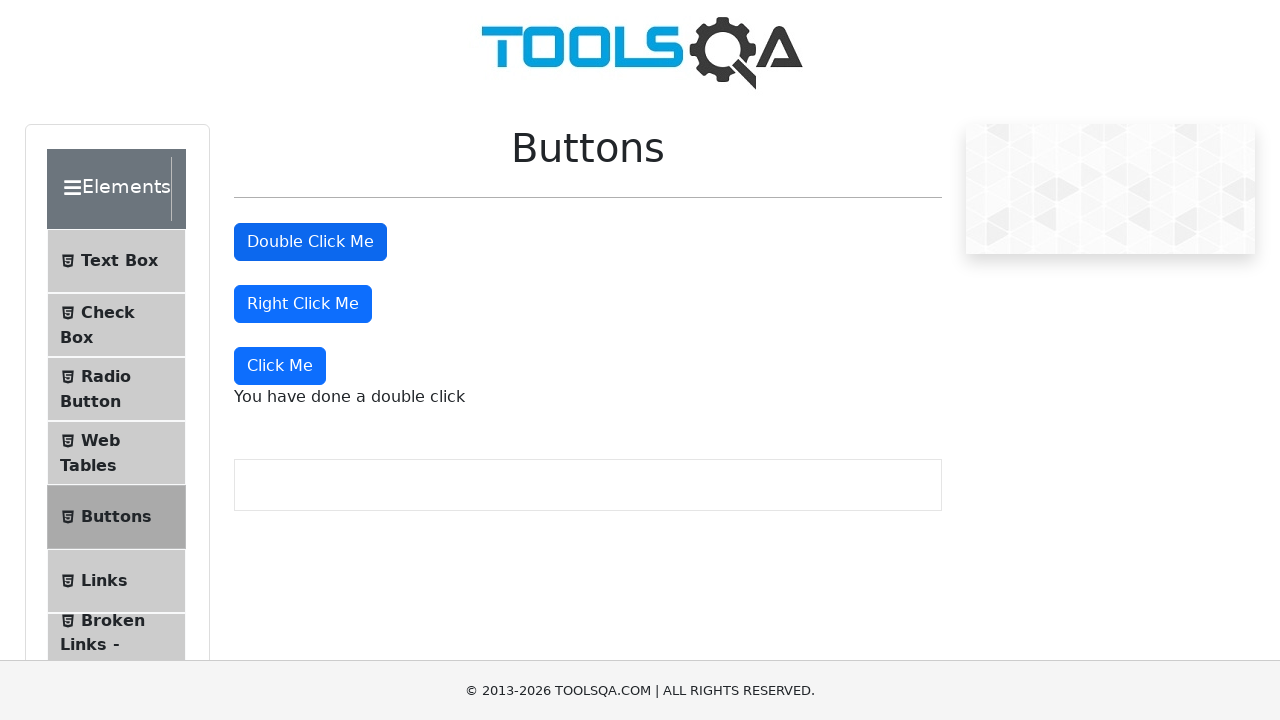

Right-clicked the right-click button at (303, 304) on #rightClickBtn
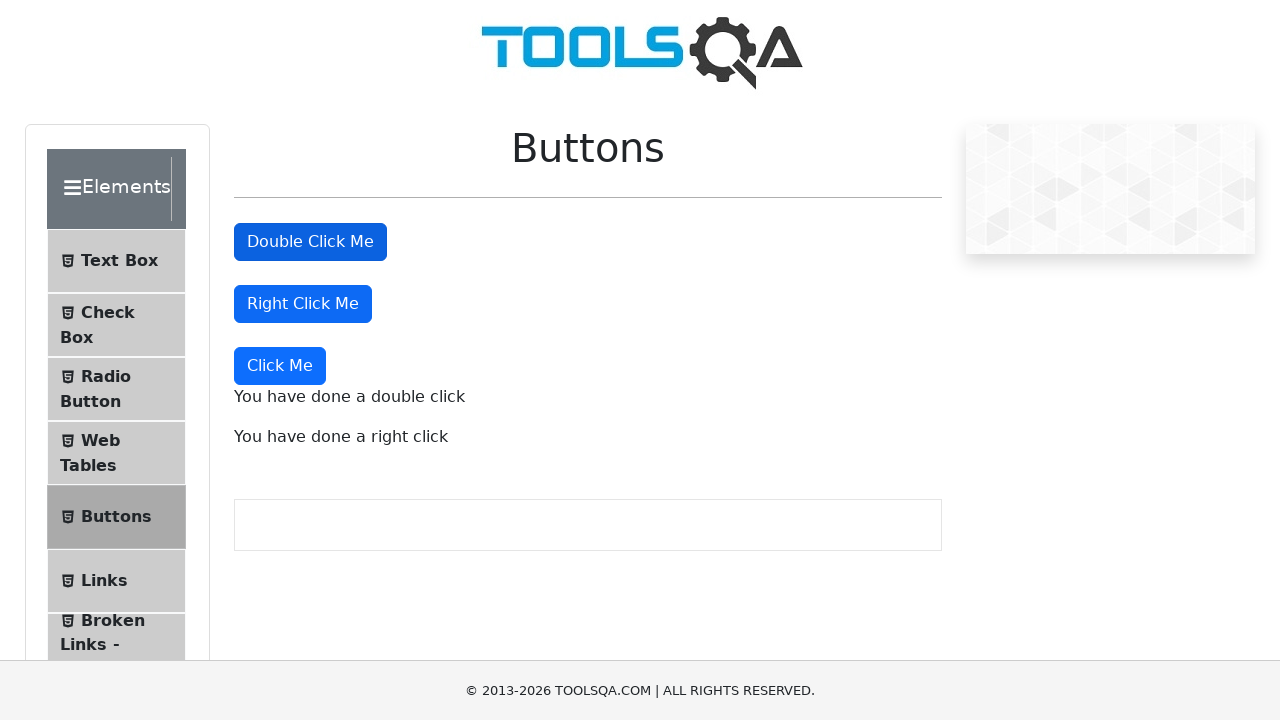

Clicked the 'Click Me' button at (280, 366) on xpath=//button[text()='Click Me']
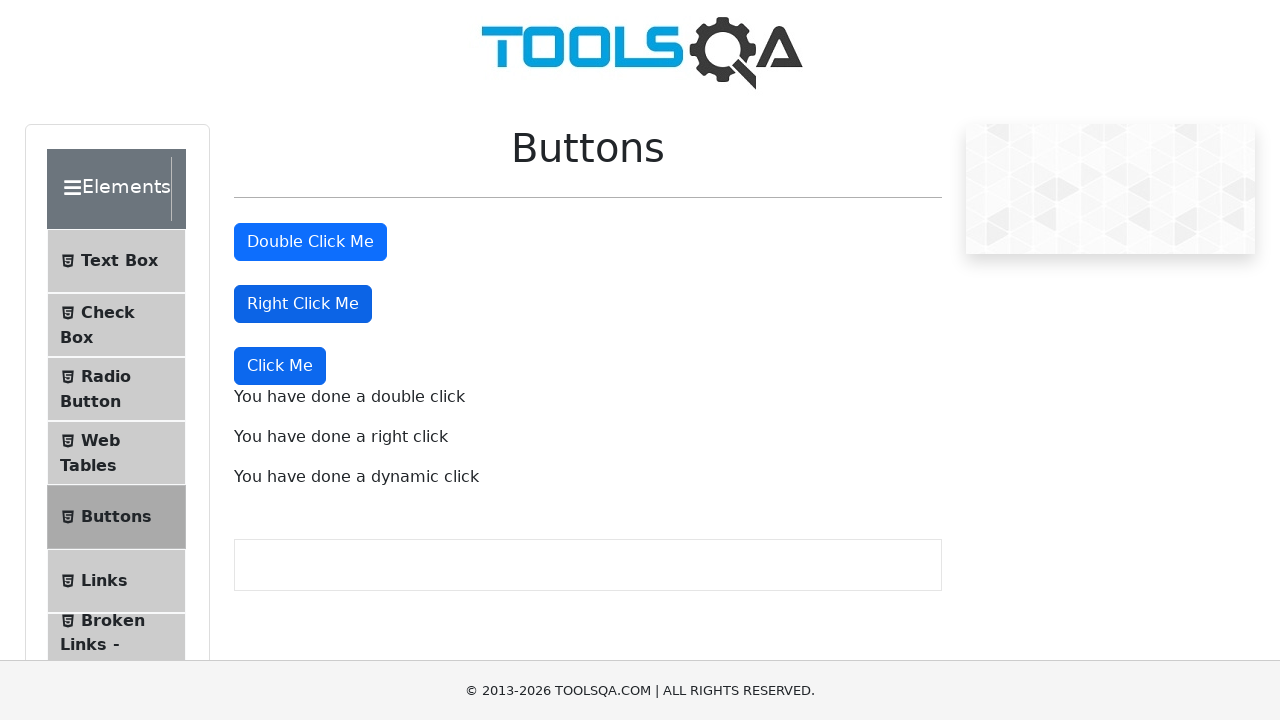

Double-click confirmation message appeared
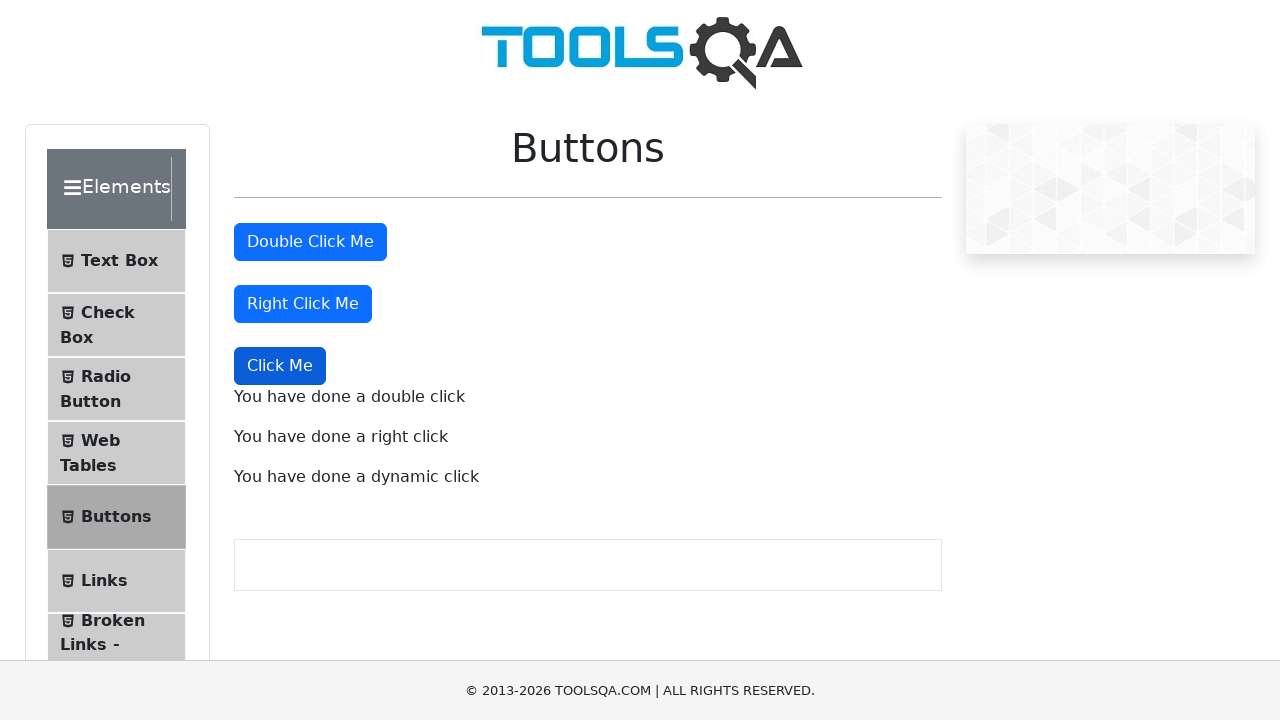

Right-click confirmation message appeared
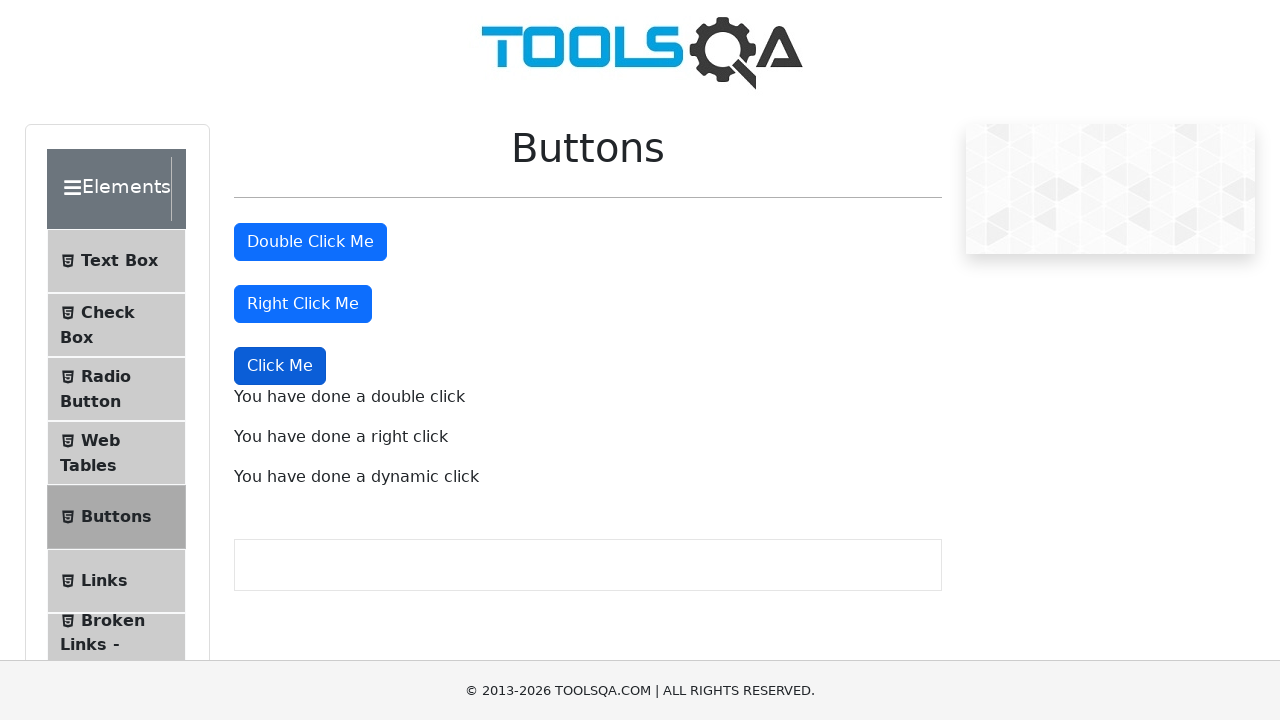

Normal click confirmation message appeared
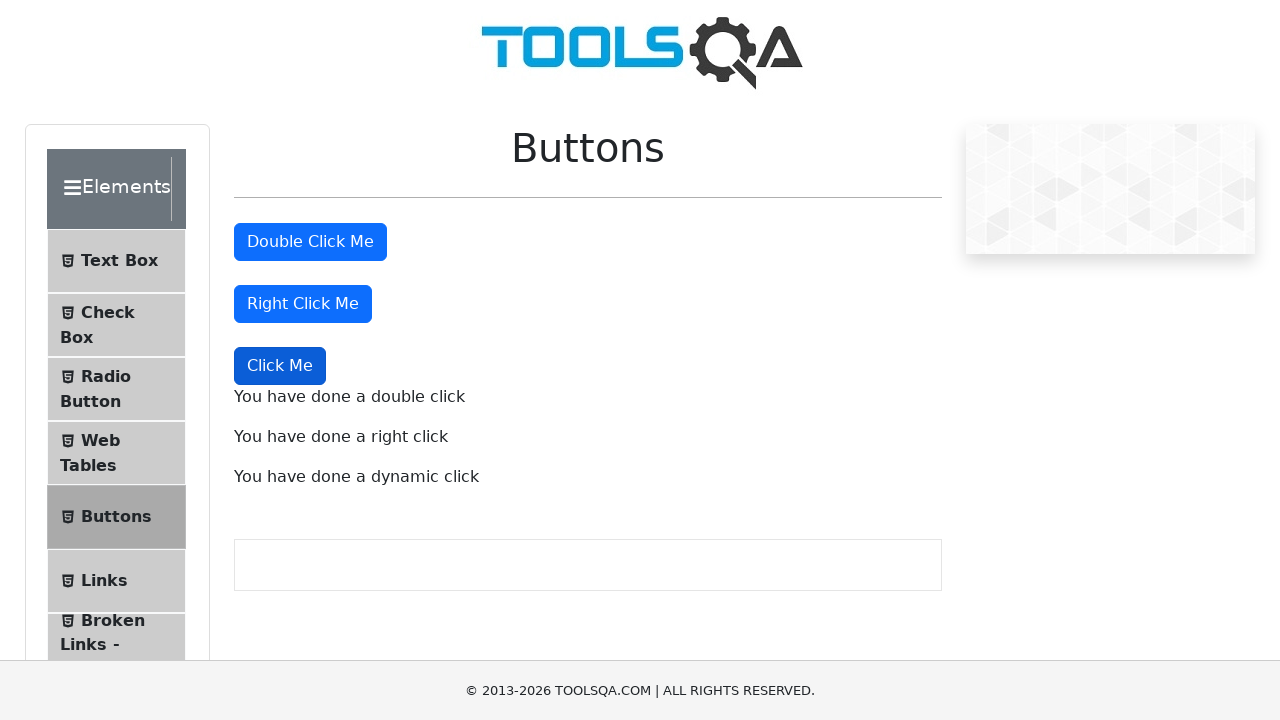

Verified double-click message is visible
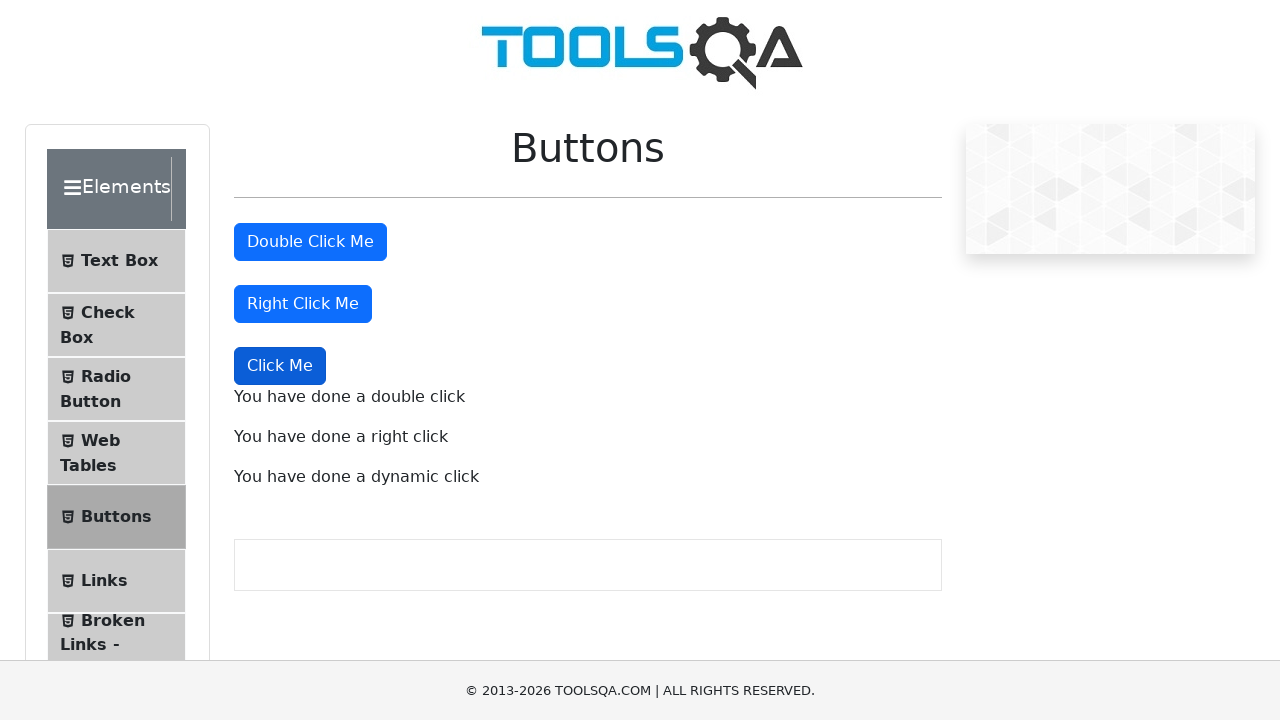

Verified right-click message is visible
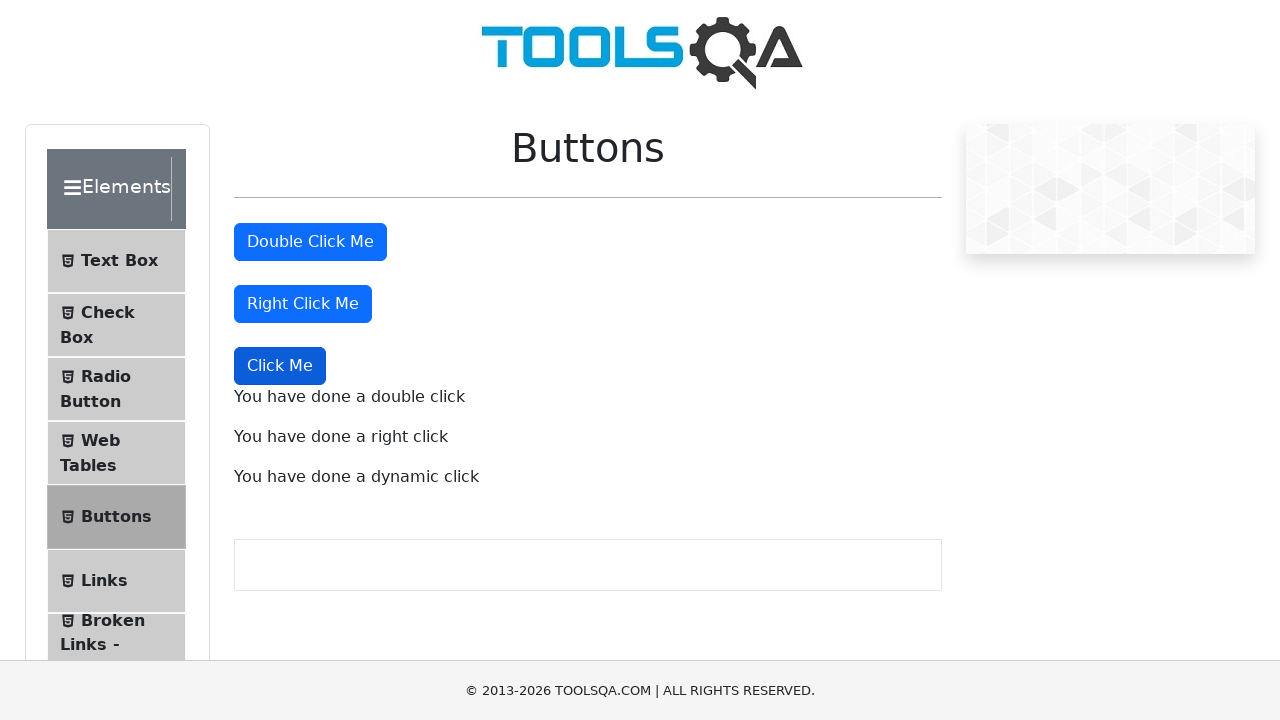

Verified normal click message is visible
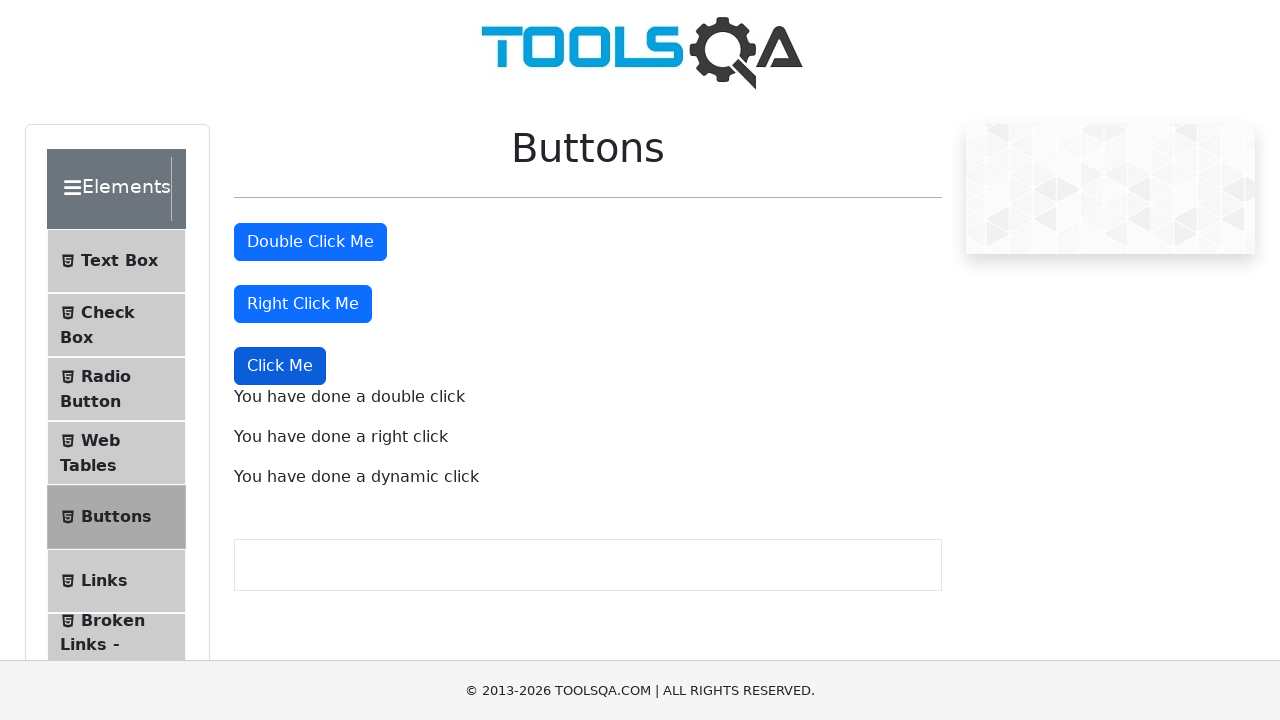

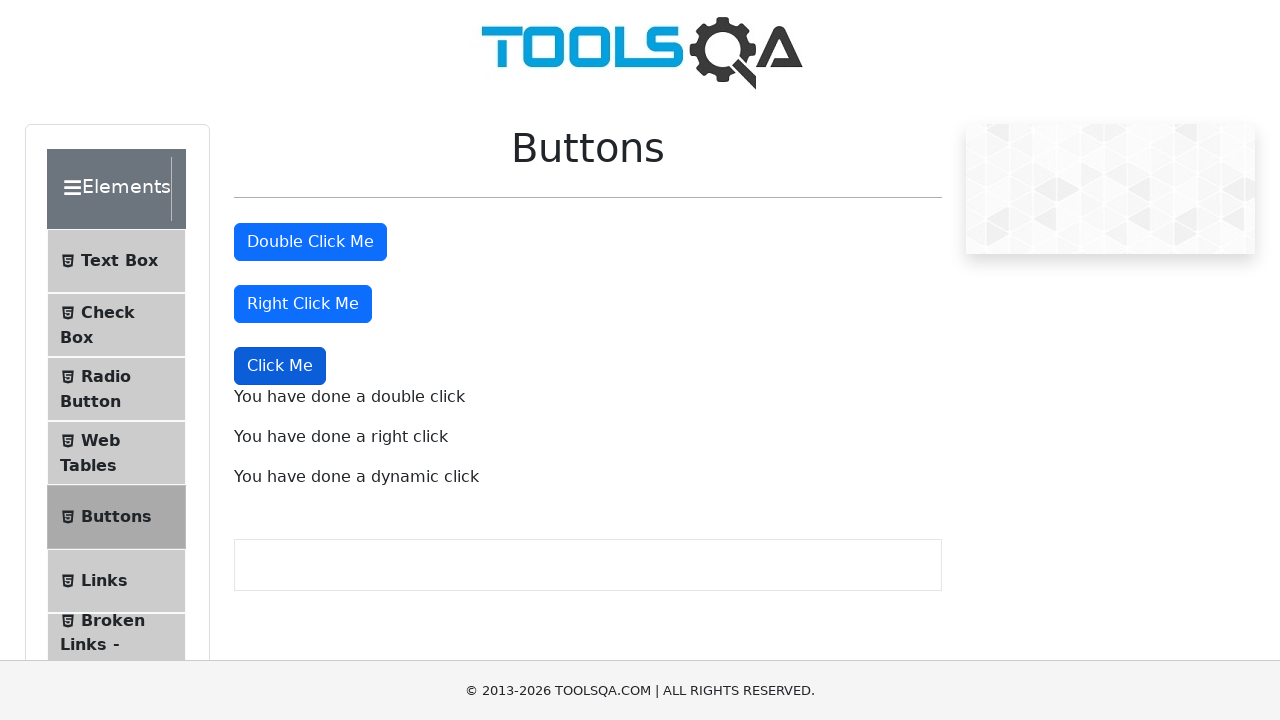